Tests HTML5 drag and drop by dragging column A to column B position

Starting URL: https://automationfc.github.io/drag-drop-html5/

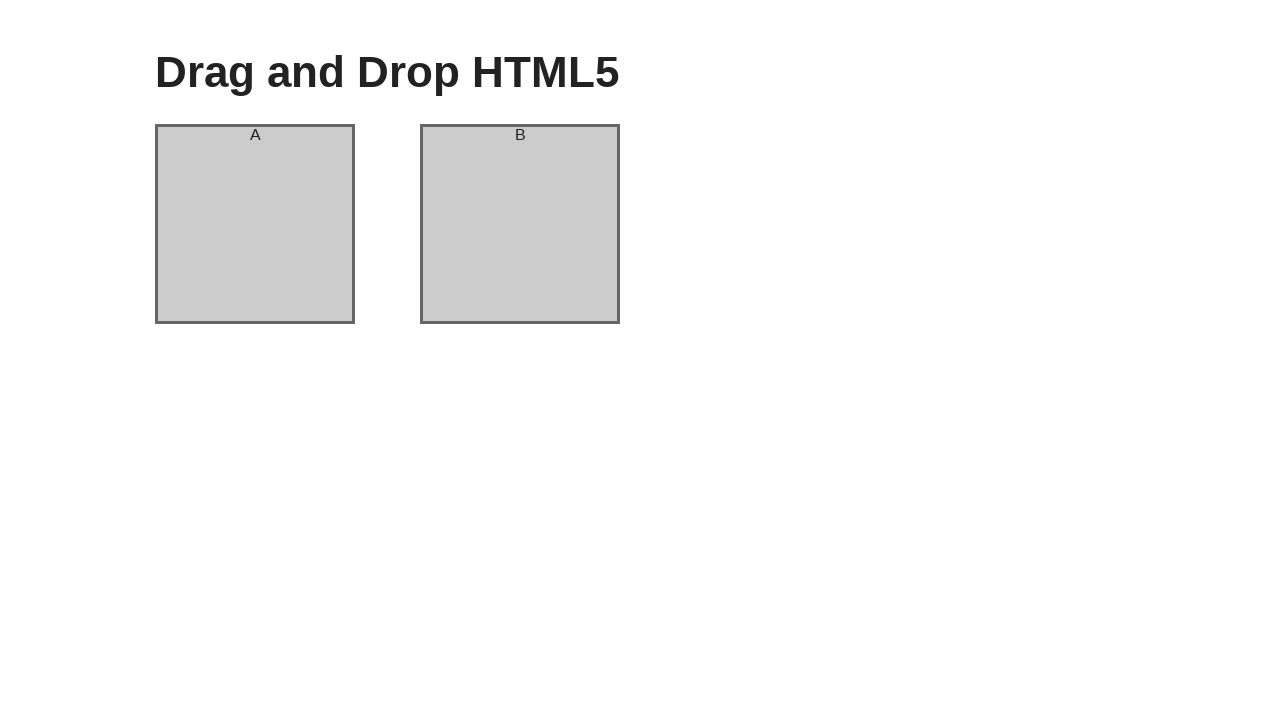

Located column A element
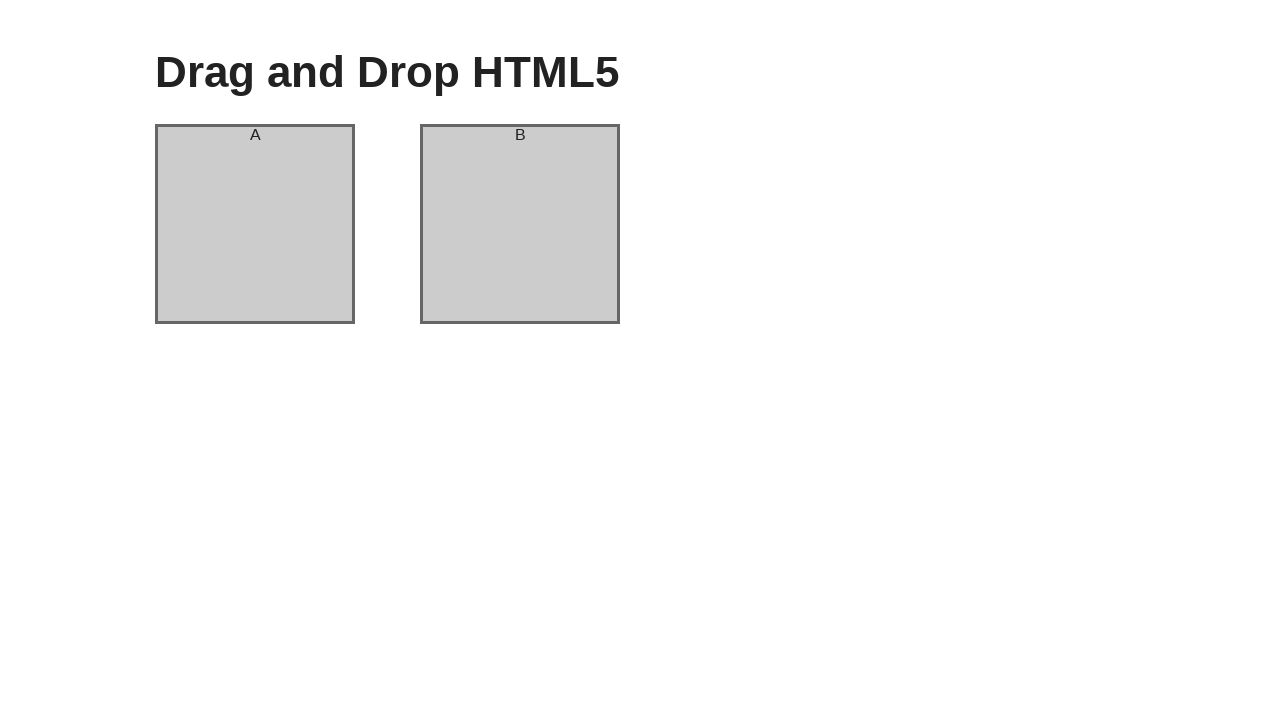

Located column B element
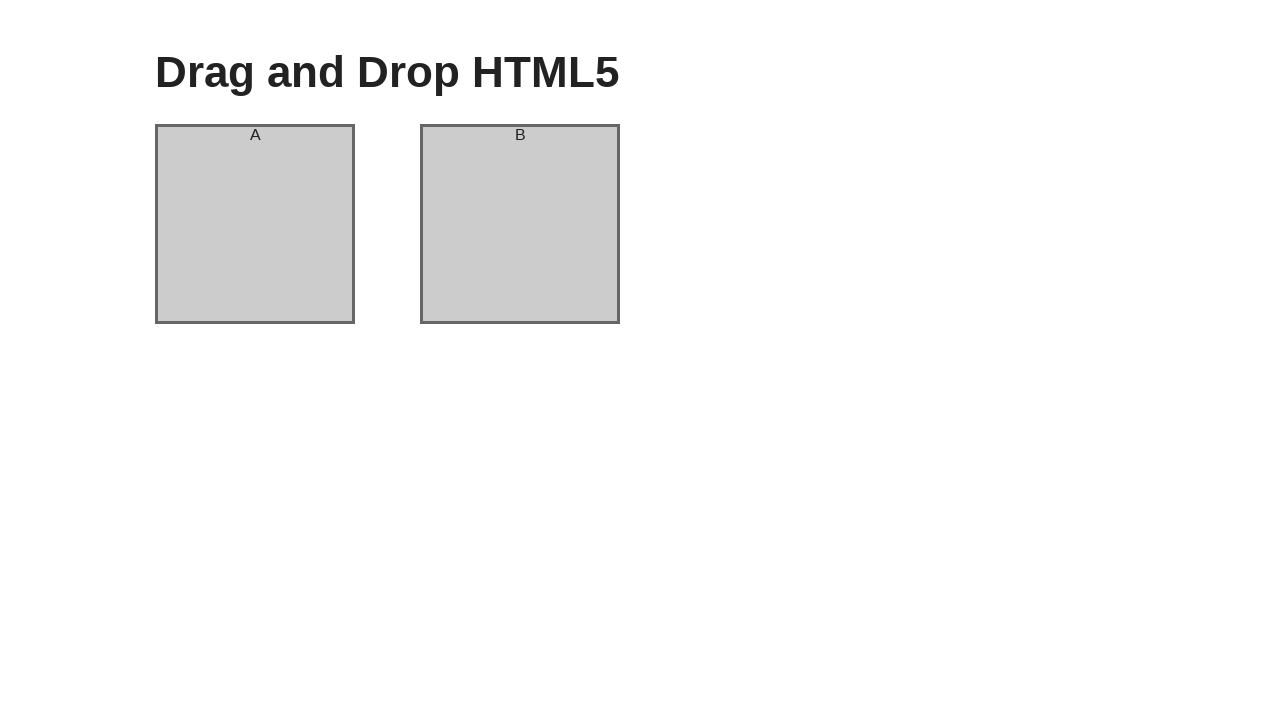

Dragged column A to column B position at (520, 224)
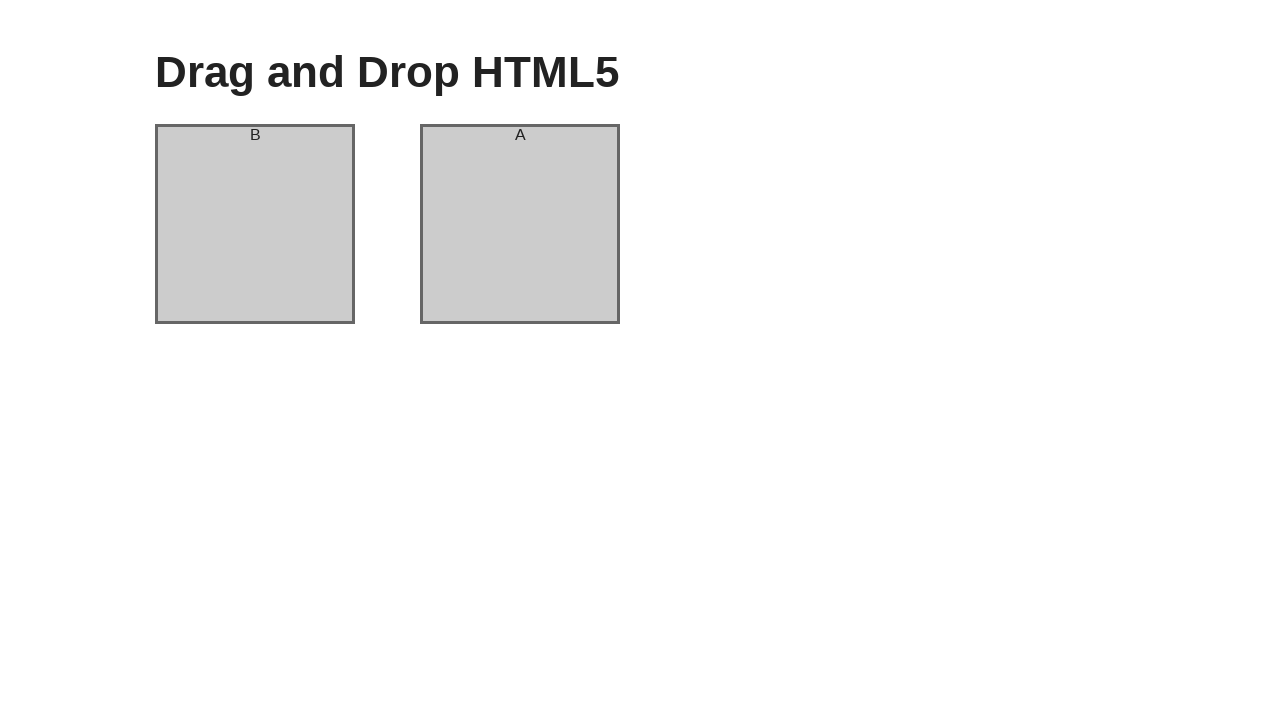

Verified column A now contains header 'B' after swap
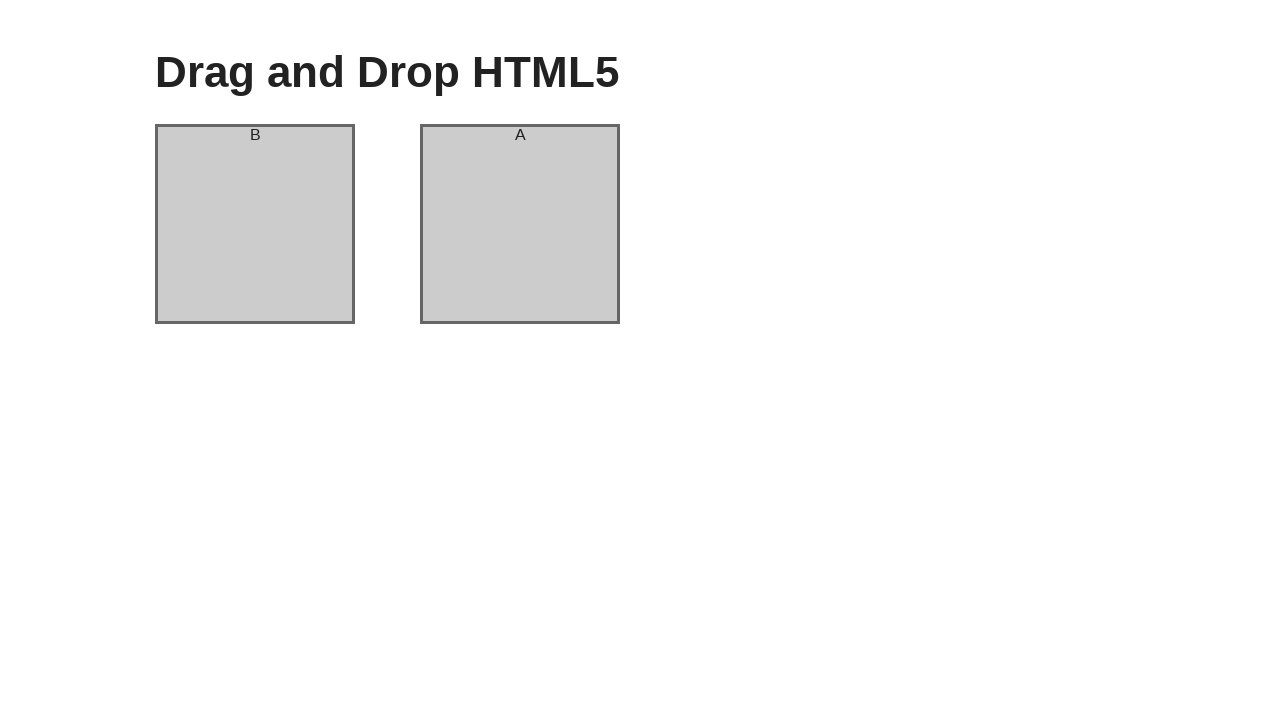

Verified column B now contains header 'A' after swap
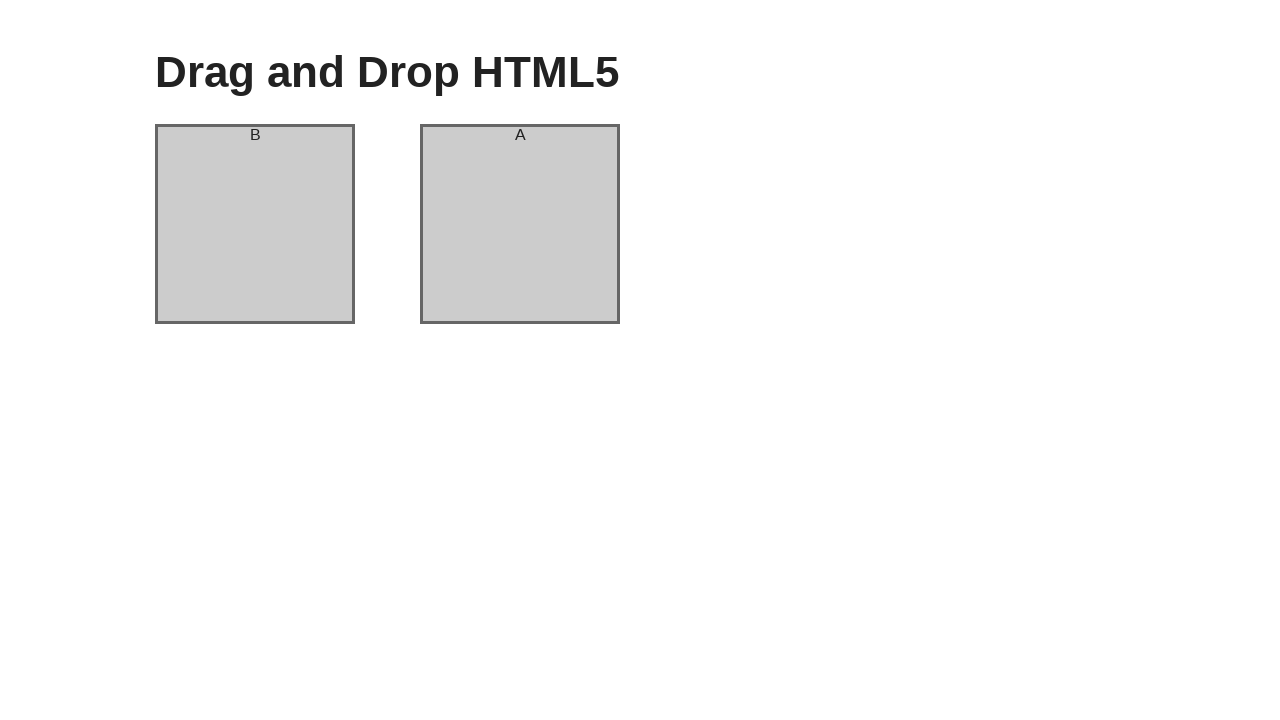

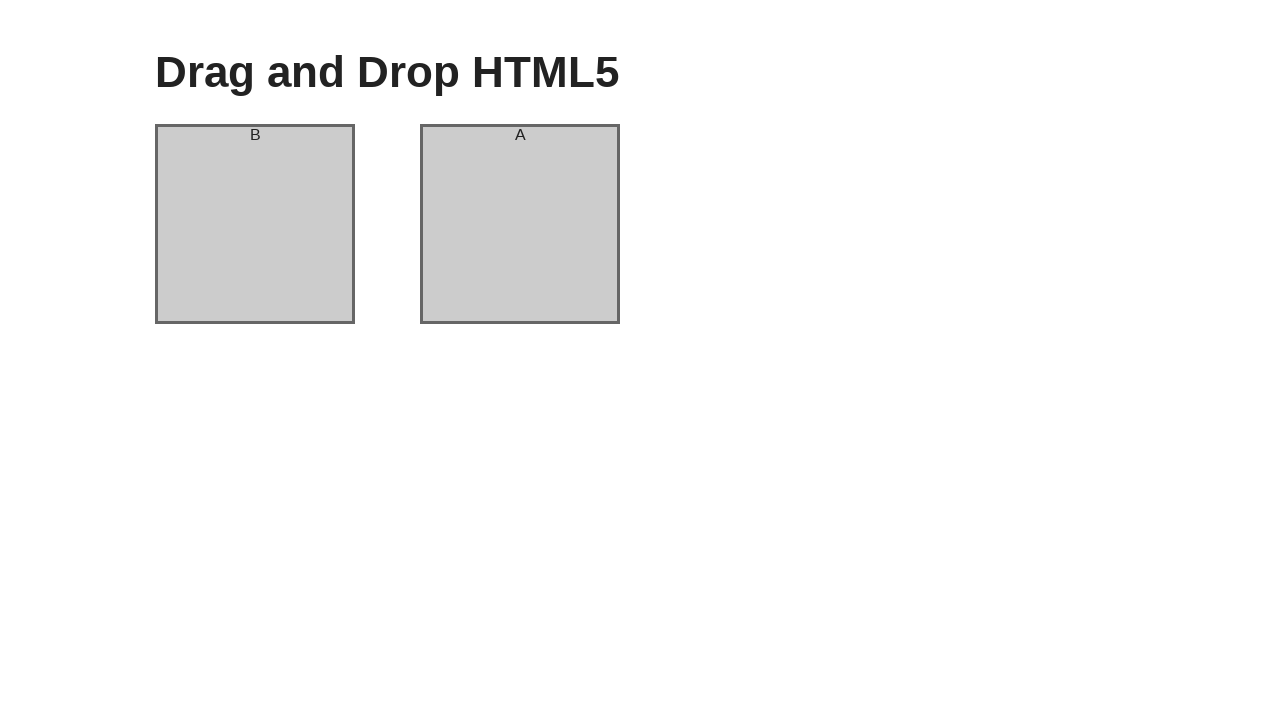